Tests opting out of A/B tests by first visiting the homepage, adding an opt-out cookie, then navigating to the A/B test page to verify the opt-out was applied.

Starting URL: http://the-internet.herokuapp.com

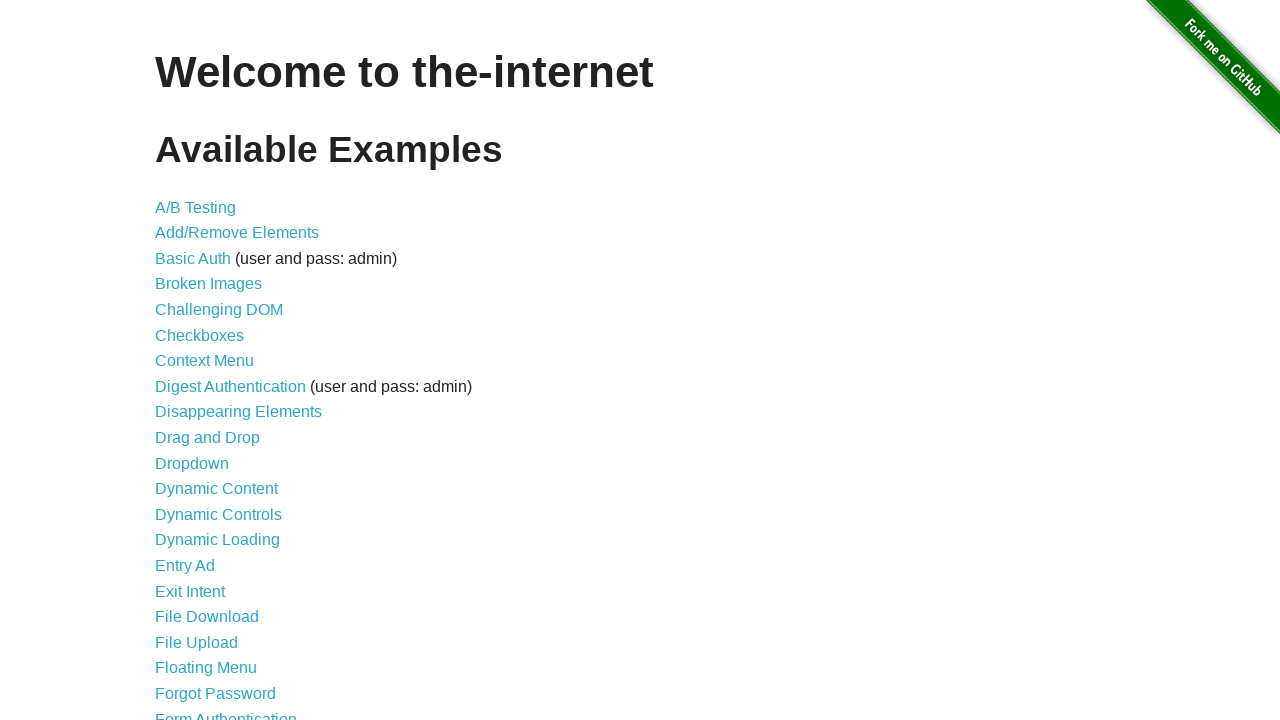

Added optimizelyOptOut cookie to opt out of A/B tests
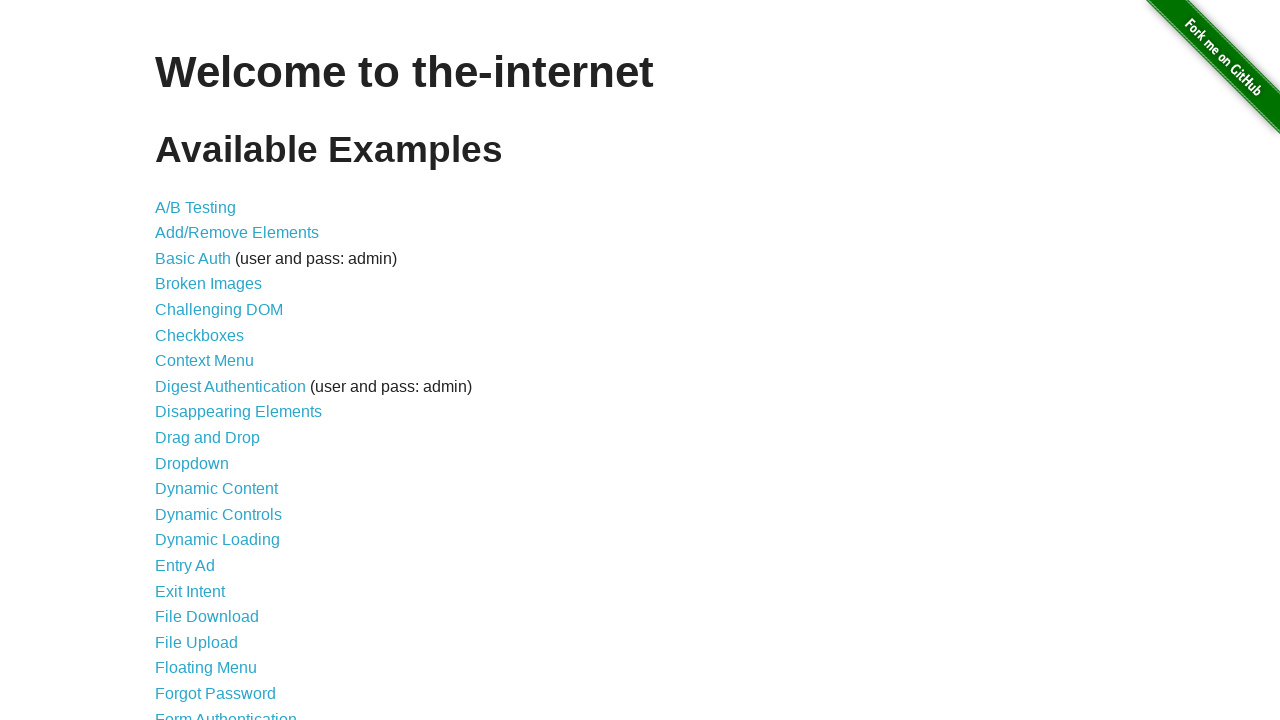

Navigated to A/B test page
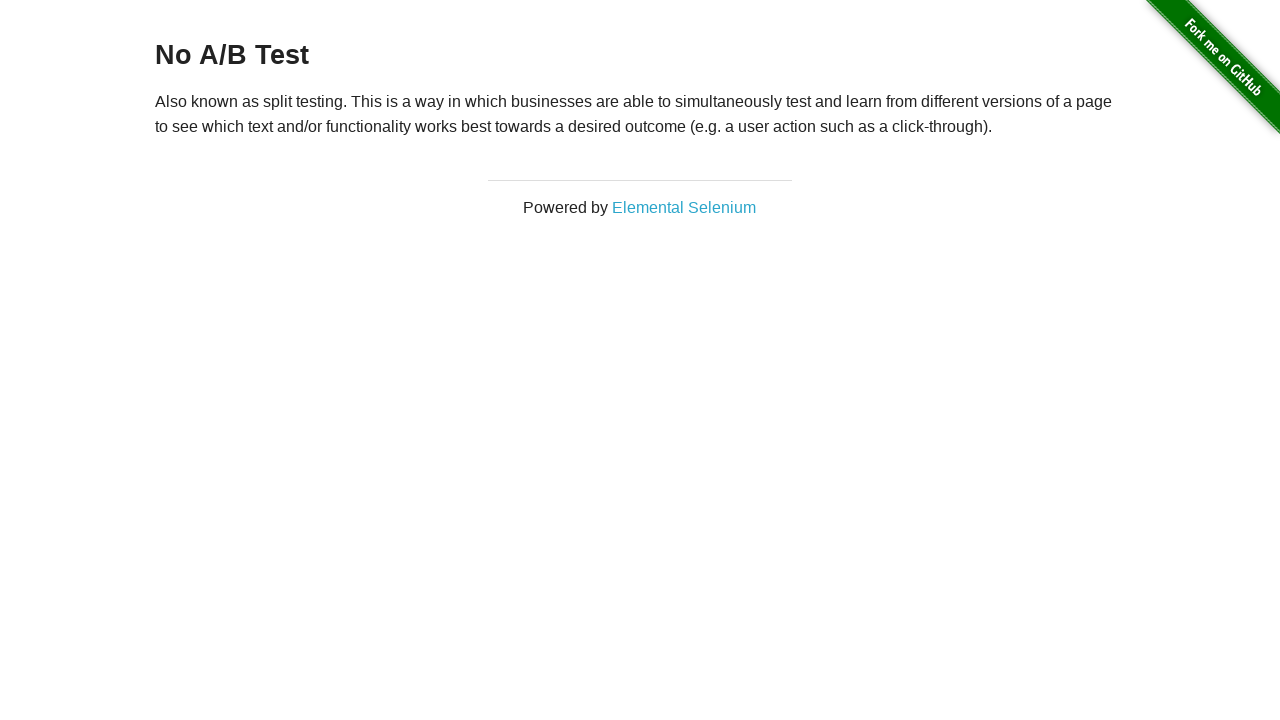

Retrieved heading text: 'No A/B Test'
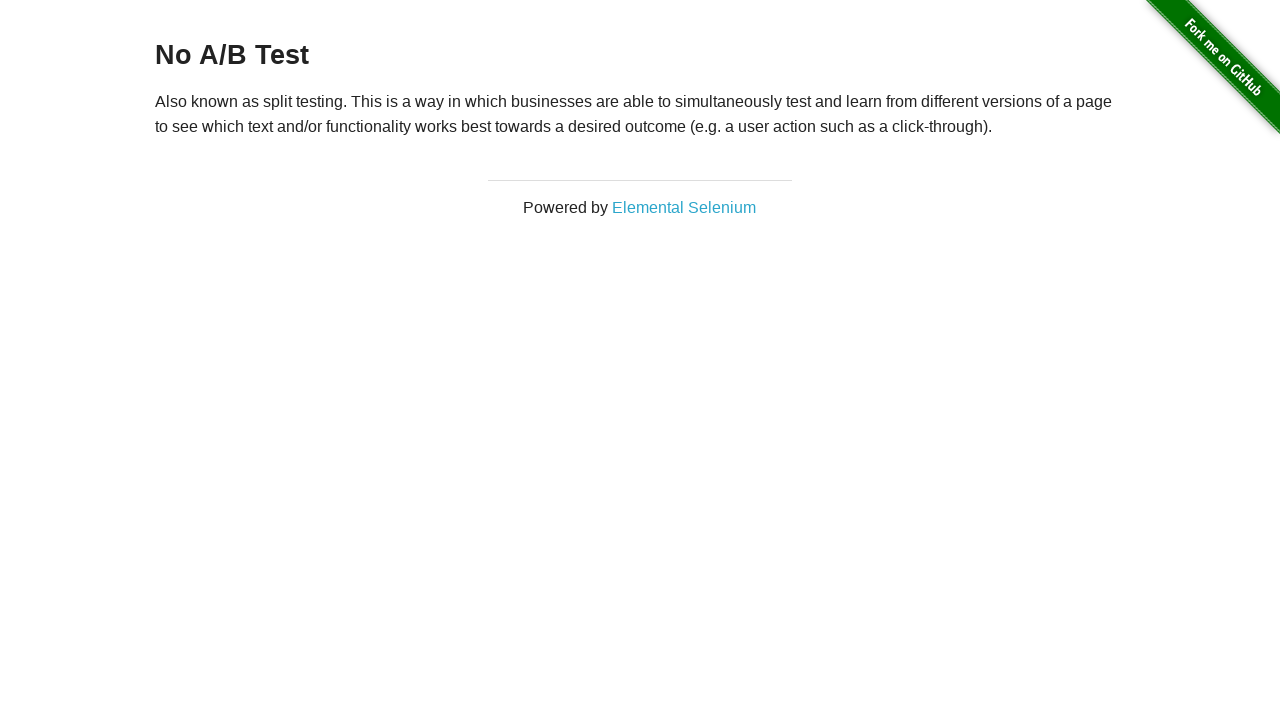

Verified opt-out was successful - heading shows 'No A/B Test'
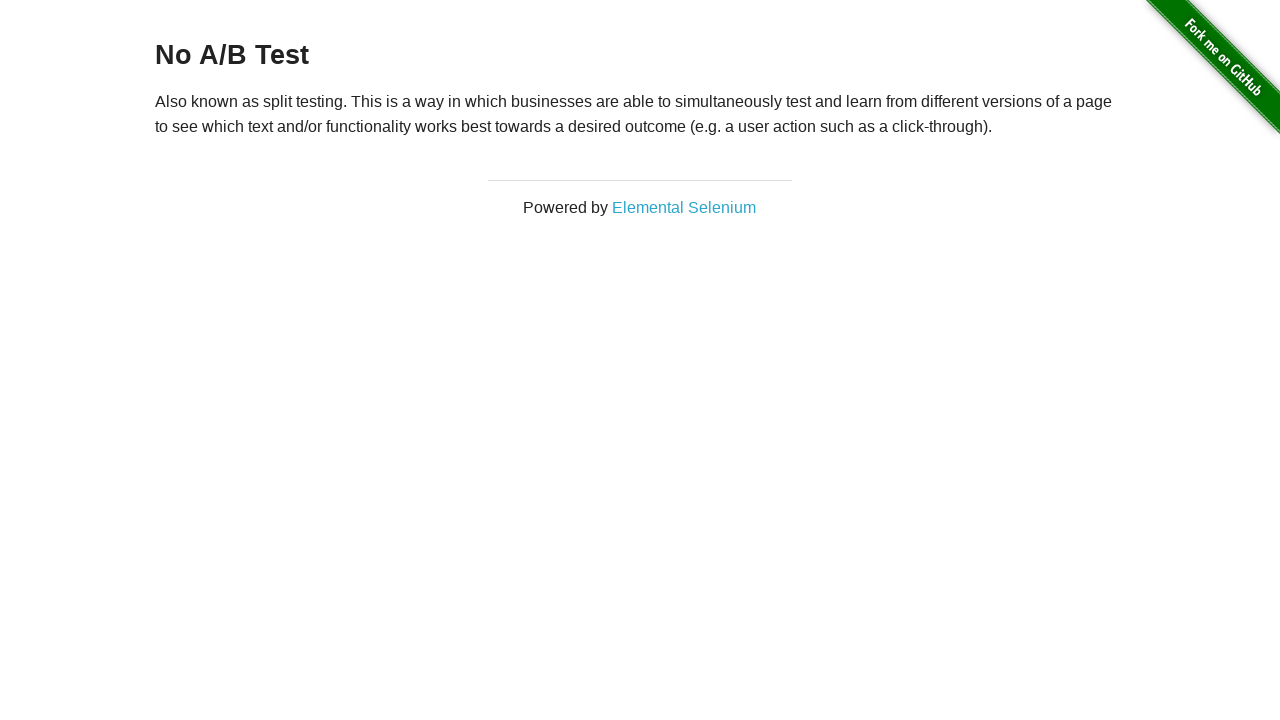

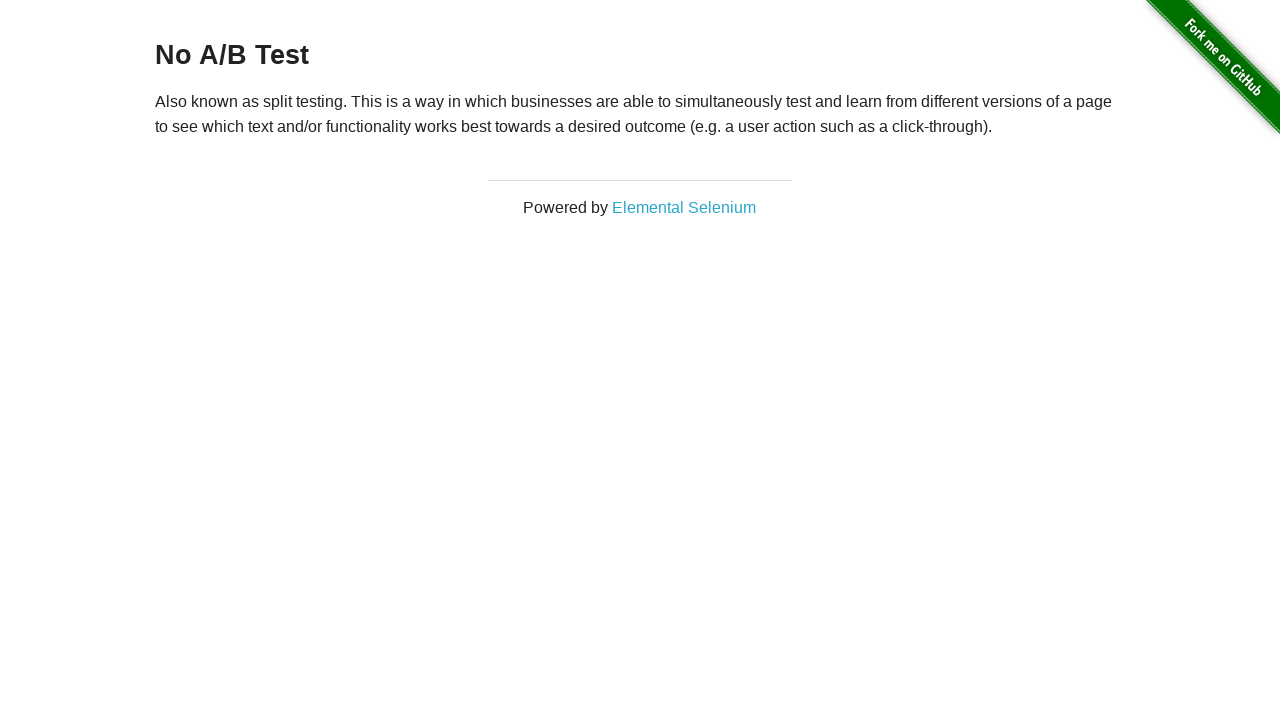